Tests table sorting functionality by clicking on a column header to sort, then navigates through pagination to find a specific item ("Rice") in the table.

Starting URL: https://rahulshettyacademy.com/seleniumPractise/#/offers

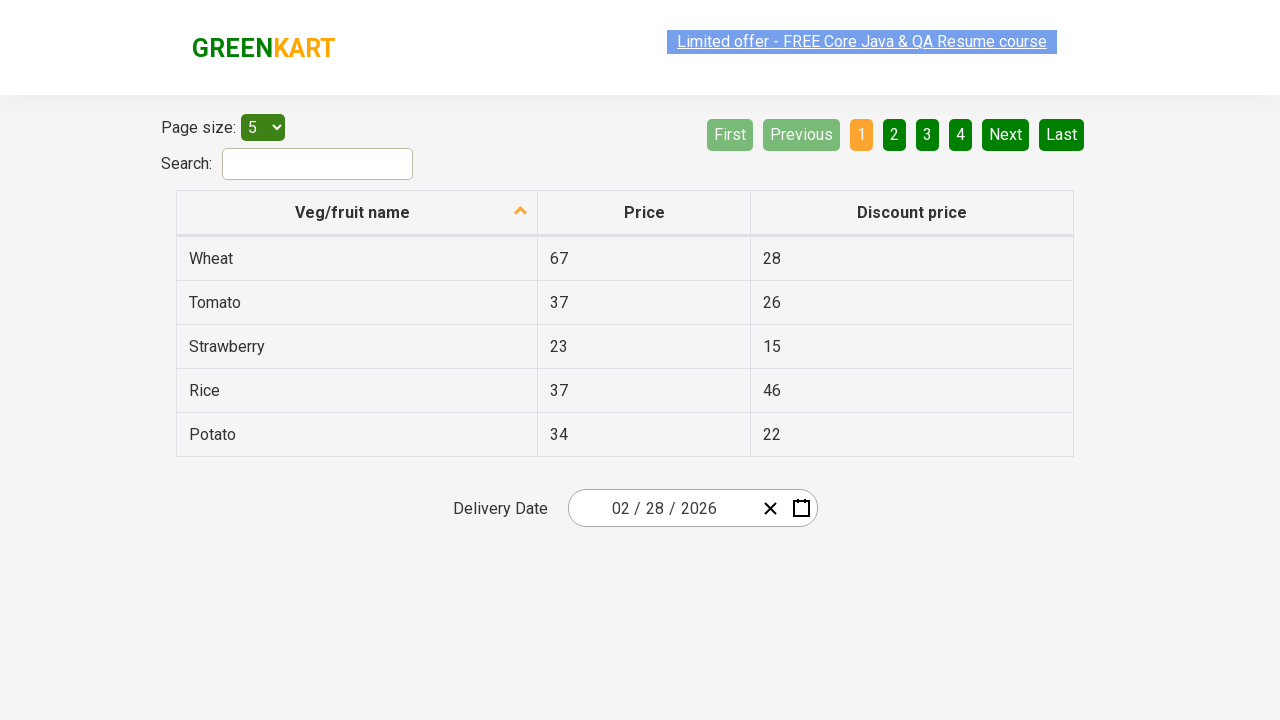

Clicked first column header to sort table at (357, 213) on xpath=//tr/th[1]
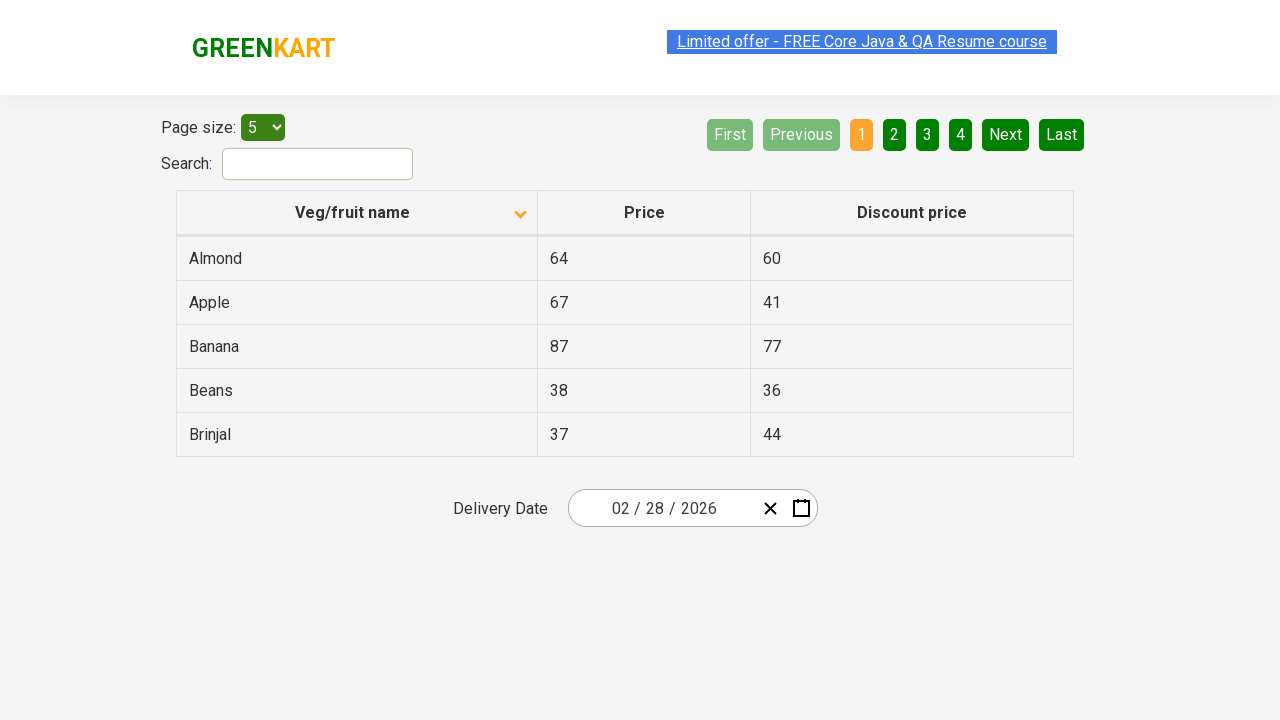

Table populated with data
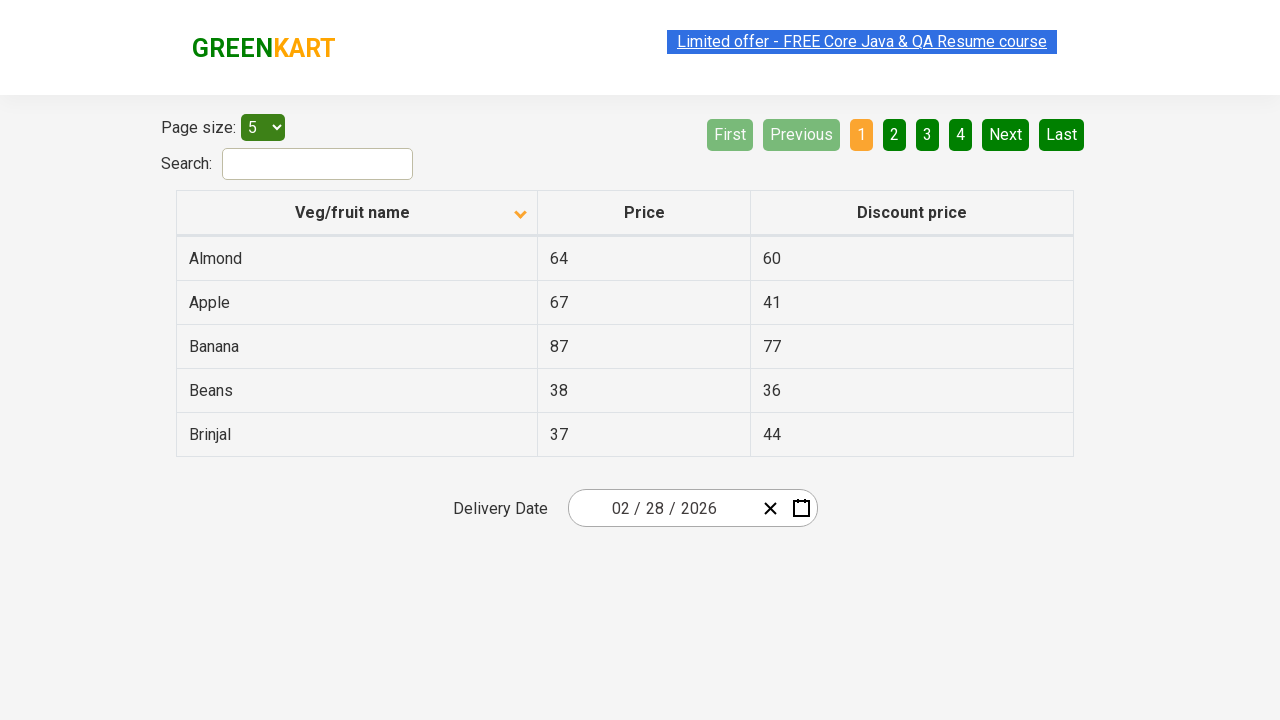

Clicked next page button to navigate through pagination at (1006, 134) on [aria-label='Next']
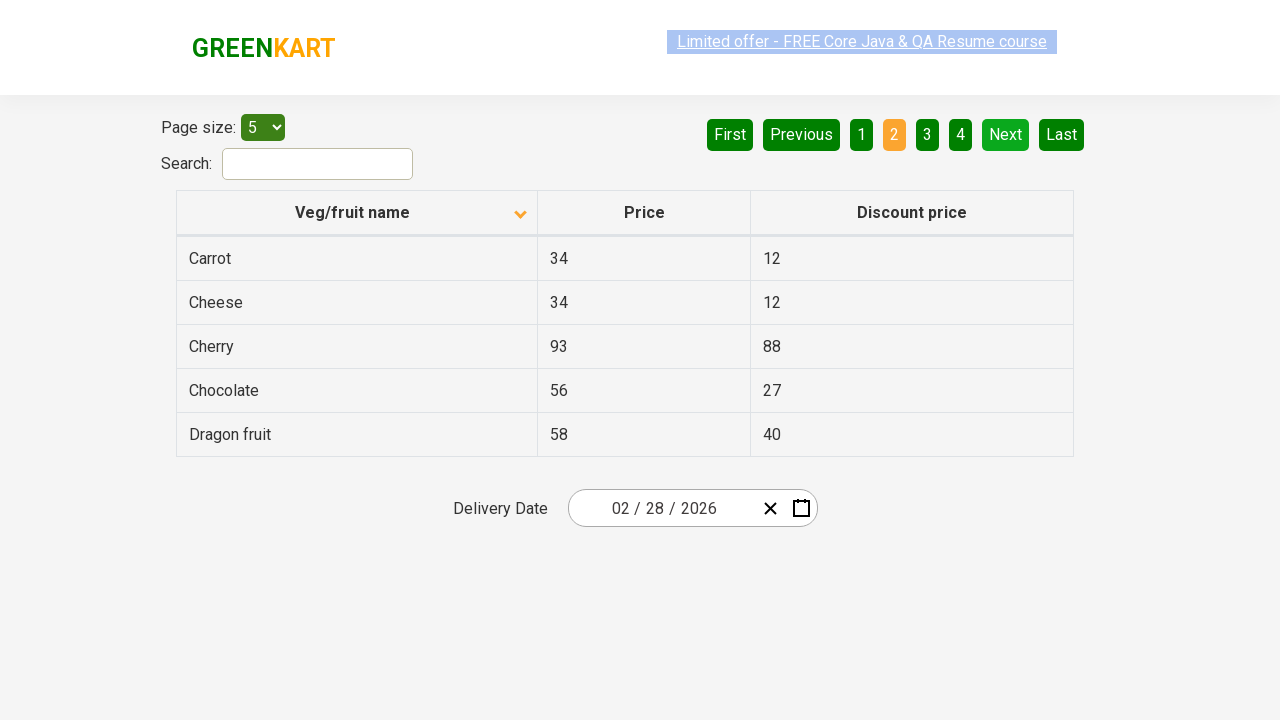

Waited for next page content to load
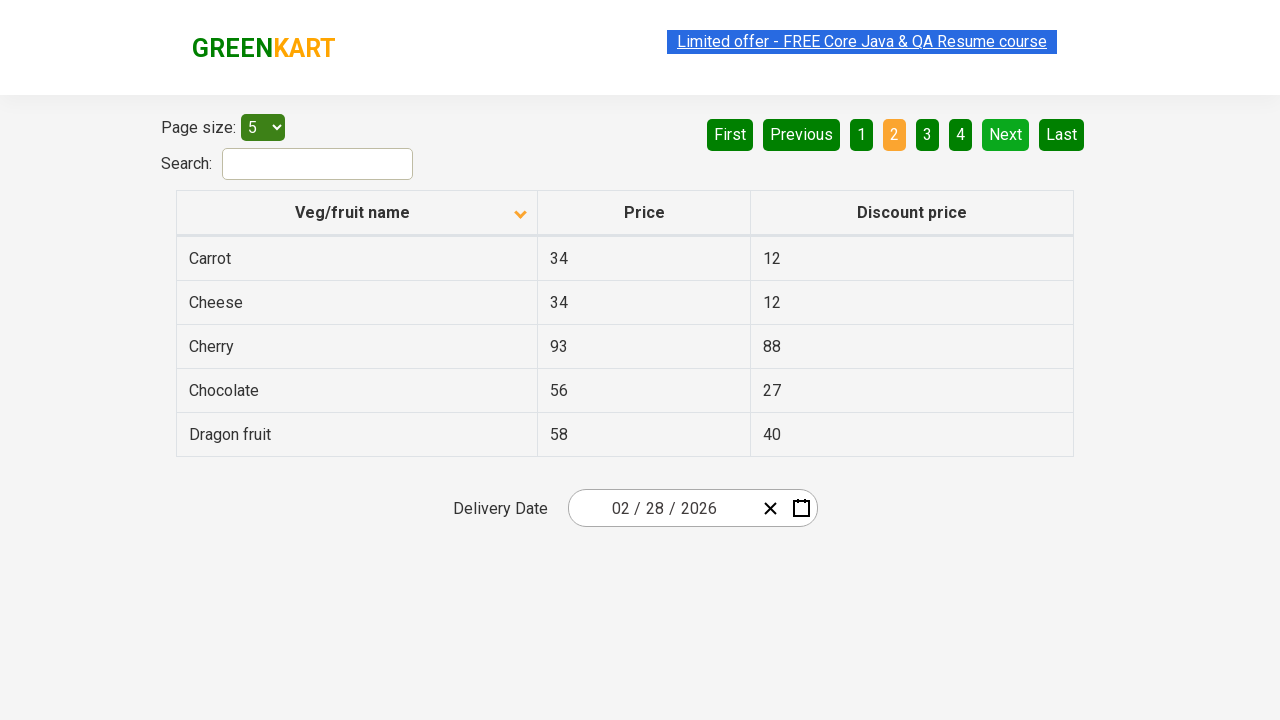

Clicked next page button to navigate through pagination at (1006, 134) on [aria-label='Next']
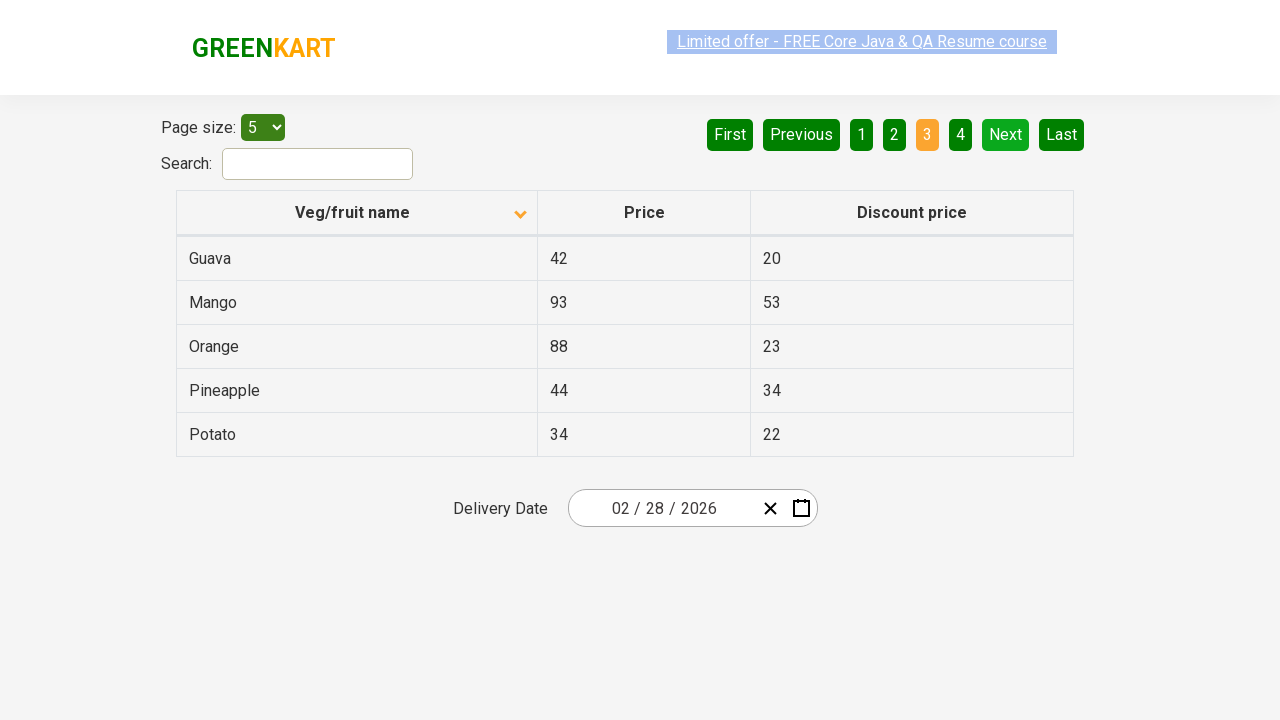

Waited for next page content to load
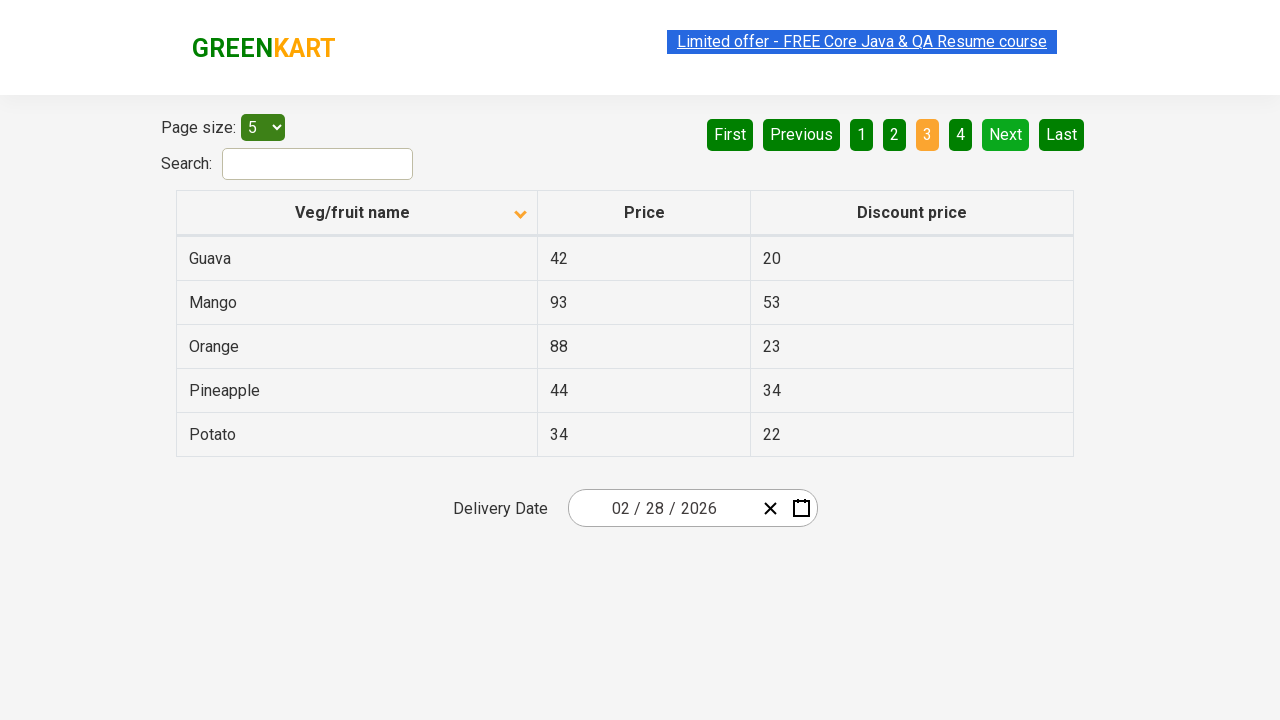

Clicked next page button to navigate through pagination at (1006, 134) on [aria-label='Next']
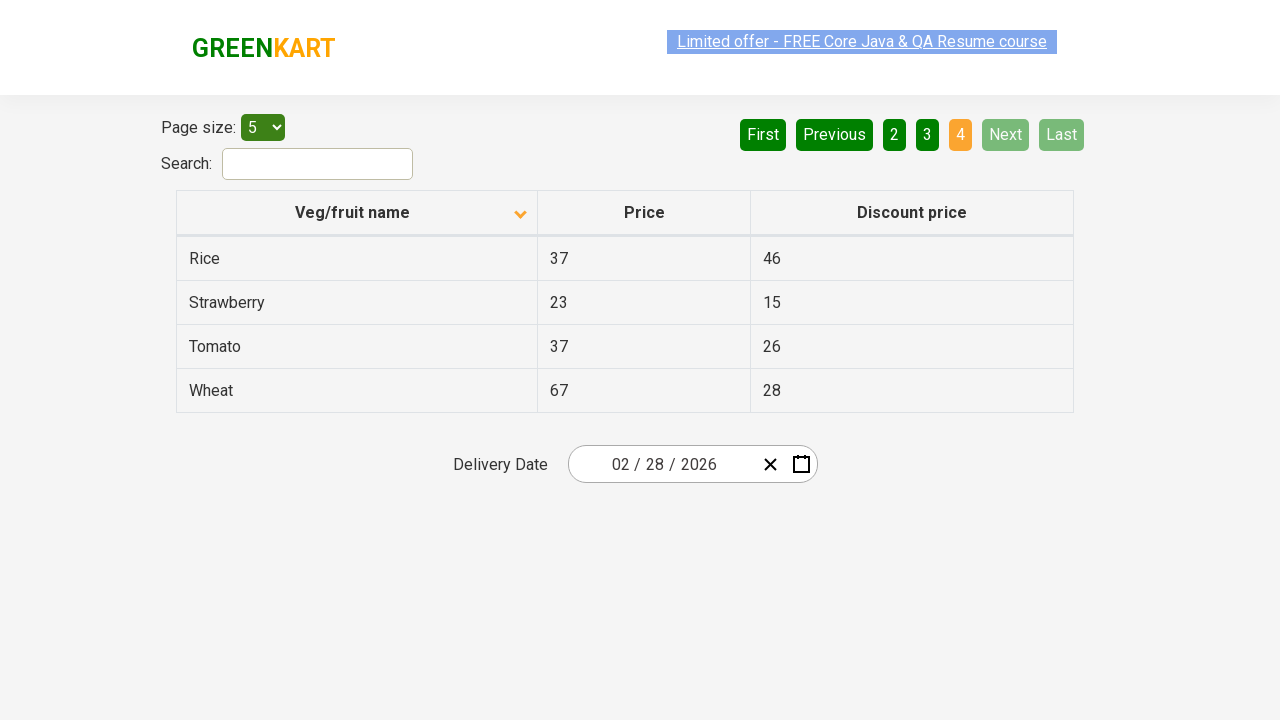

Waited for next page content to load
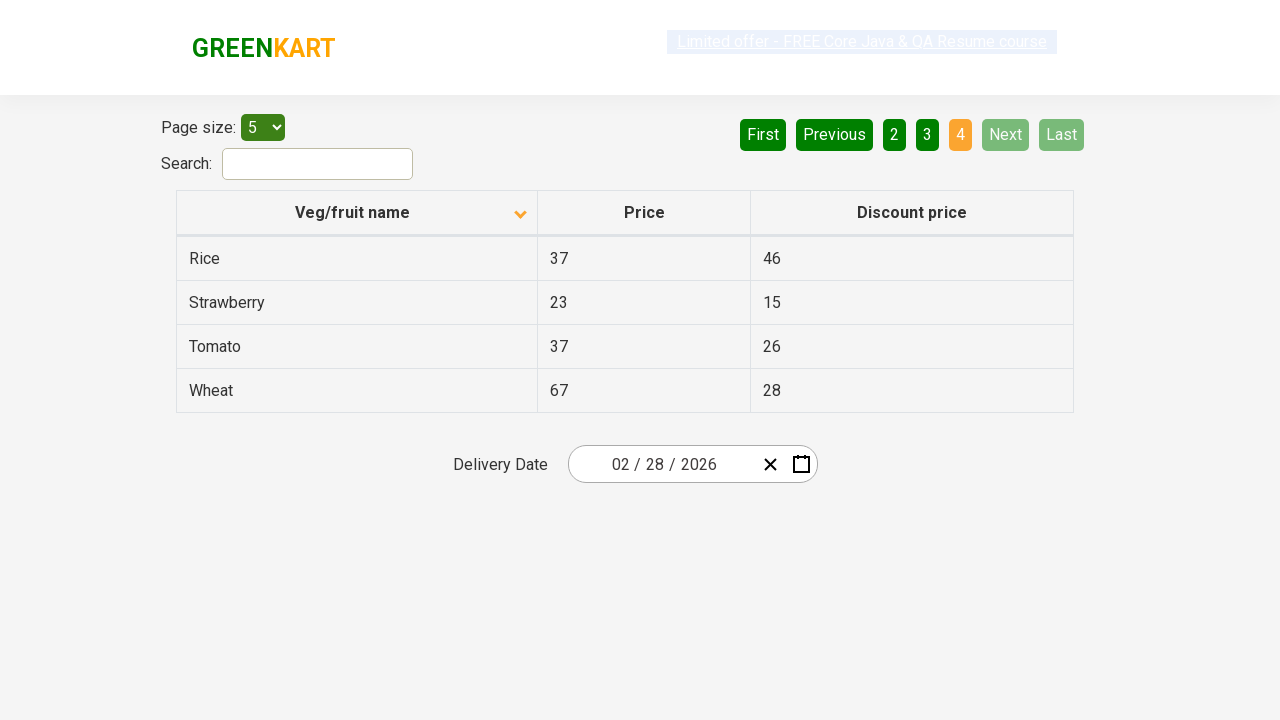

Found 'Rice' in table
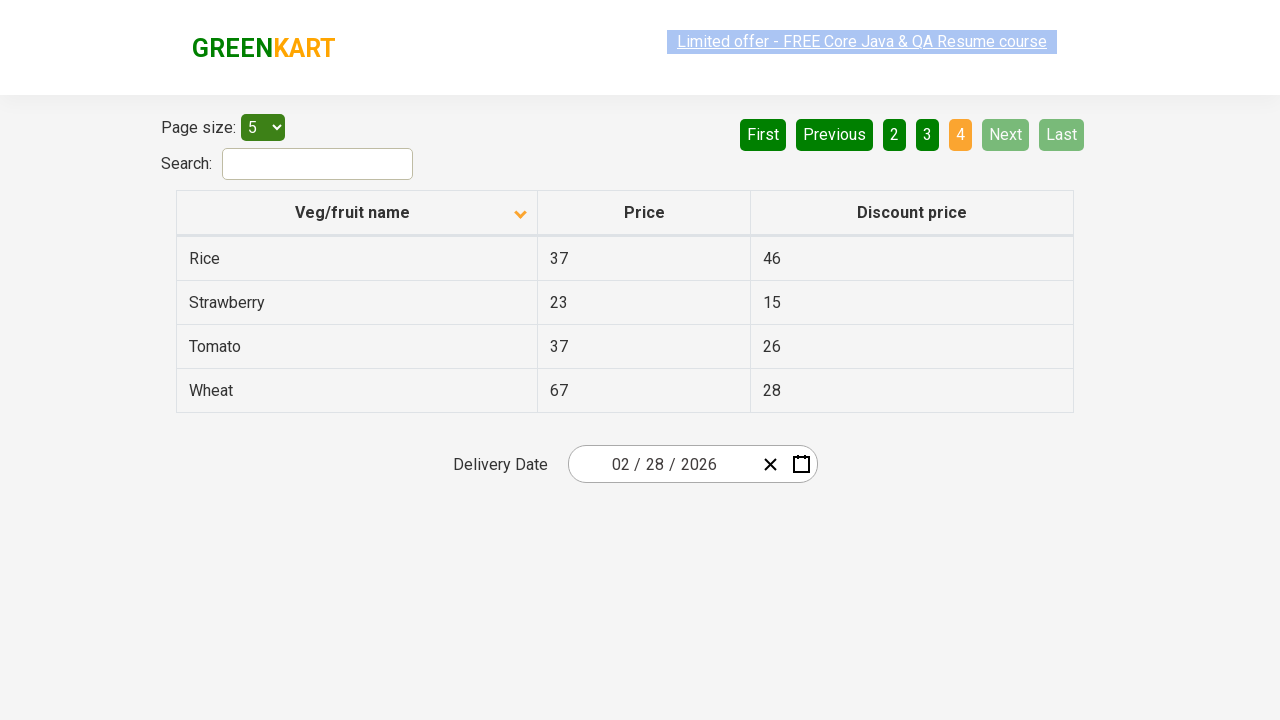

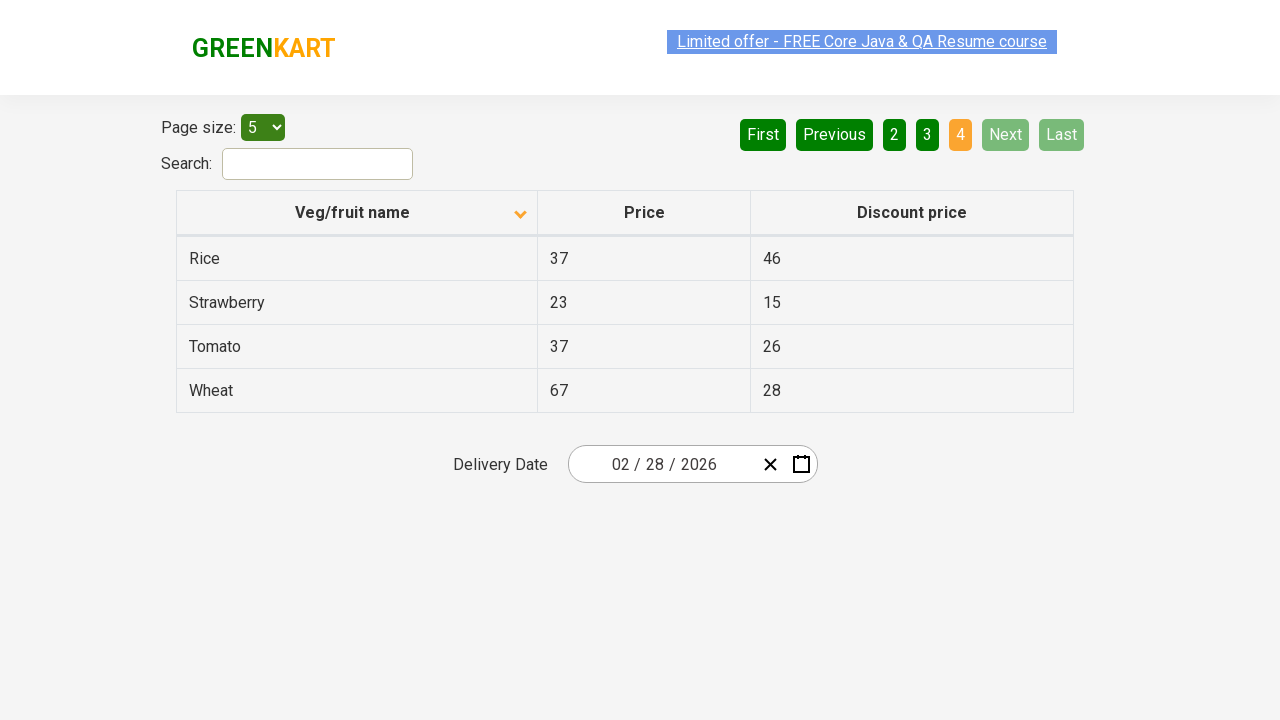